Navigates to the Playwright Python documentation website and clicks on the "Docs" link to access the documentation page

Starting URL: https://playwright.dev/python

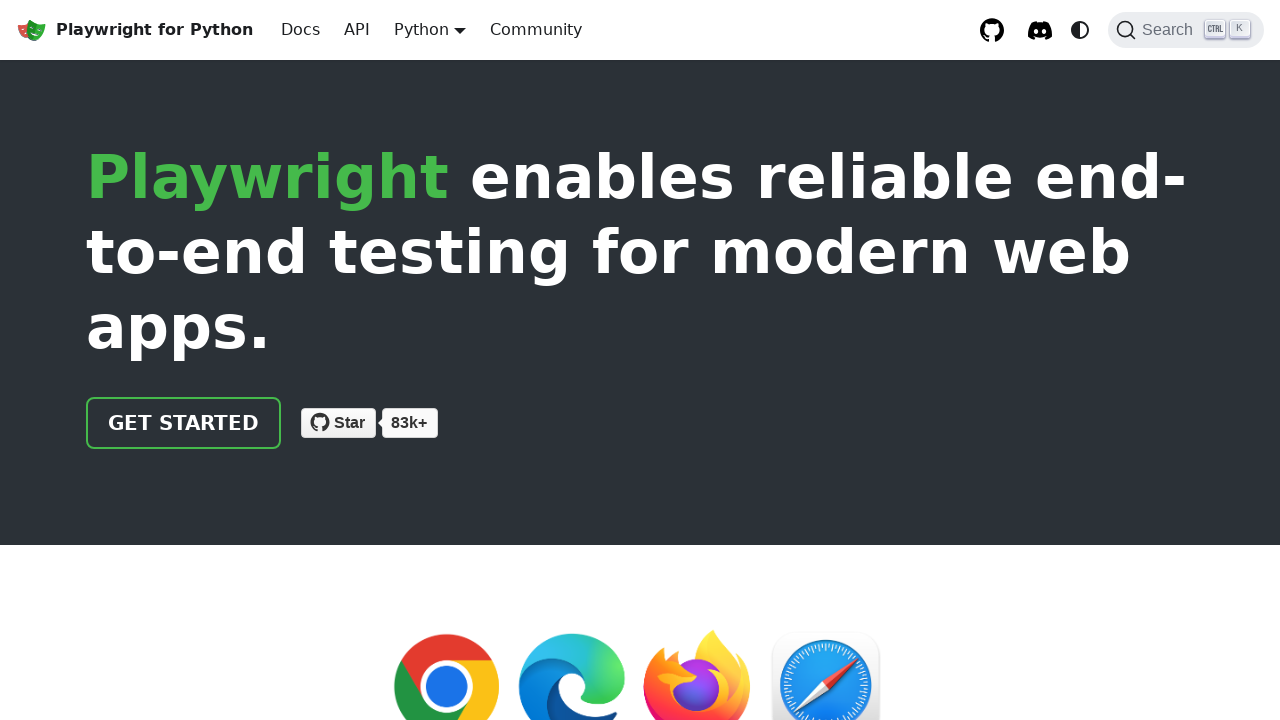

Clicked on the 'Docs' link at (300, 30) on internal:role=link[name="Docs"i]
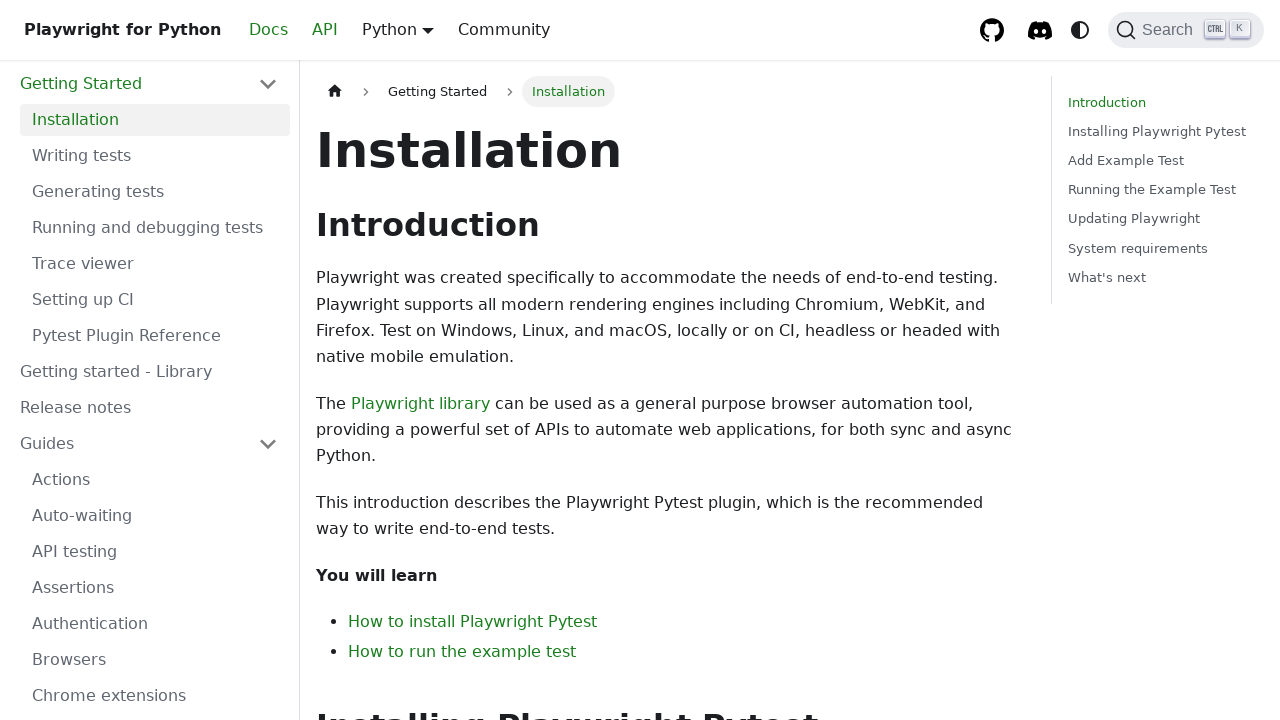

Waited for page to load (domcontentloaded)
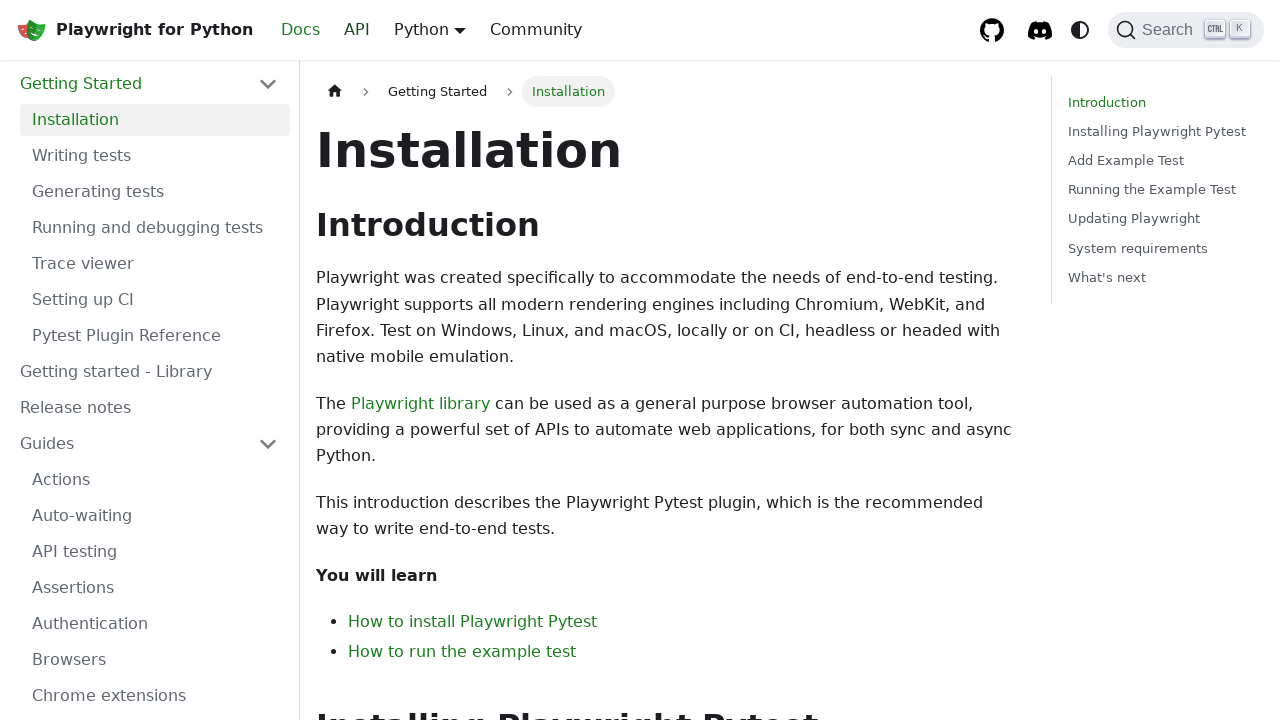

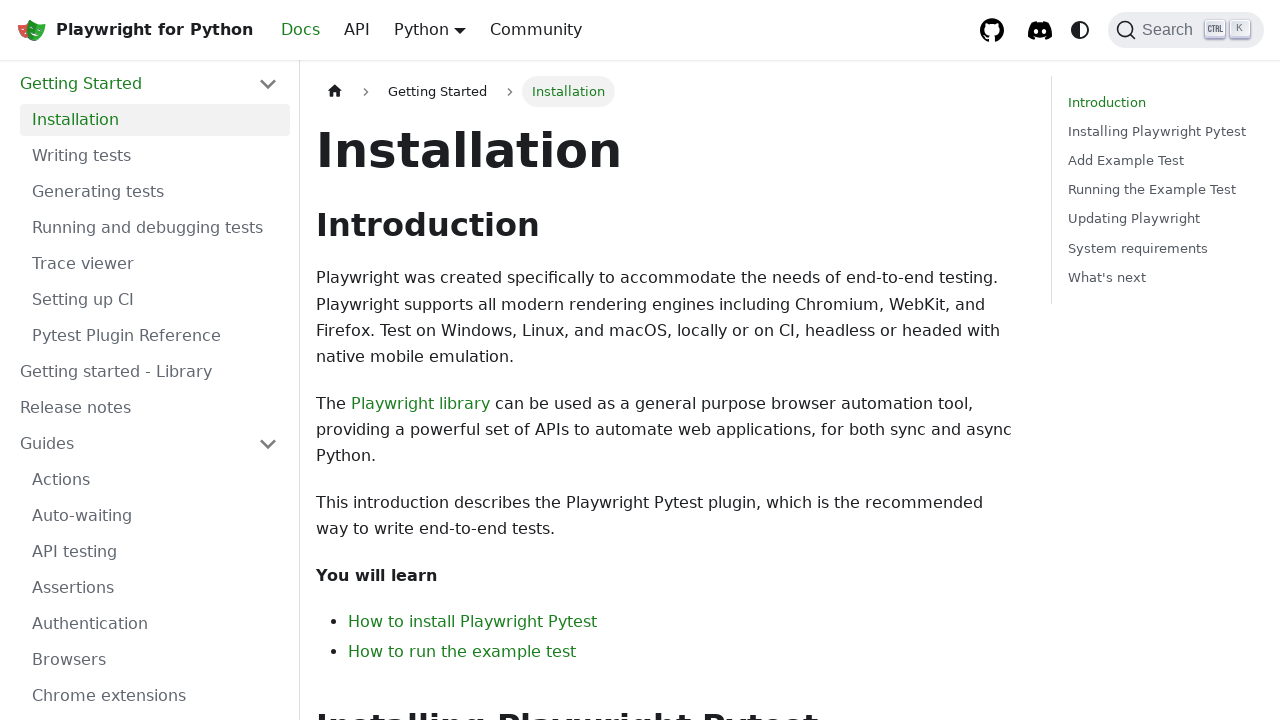